Navigates to Playwright website and clicks the "API" link to navigate to the API documentation page

Starting URL: https://playwright.dev/

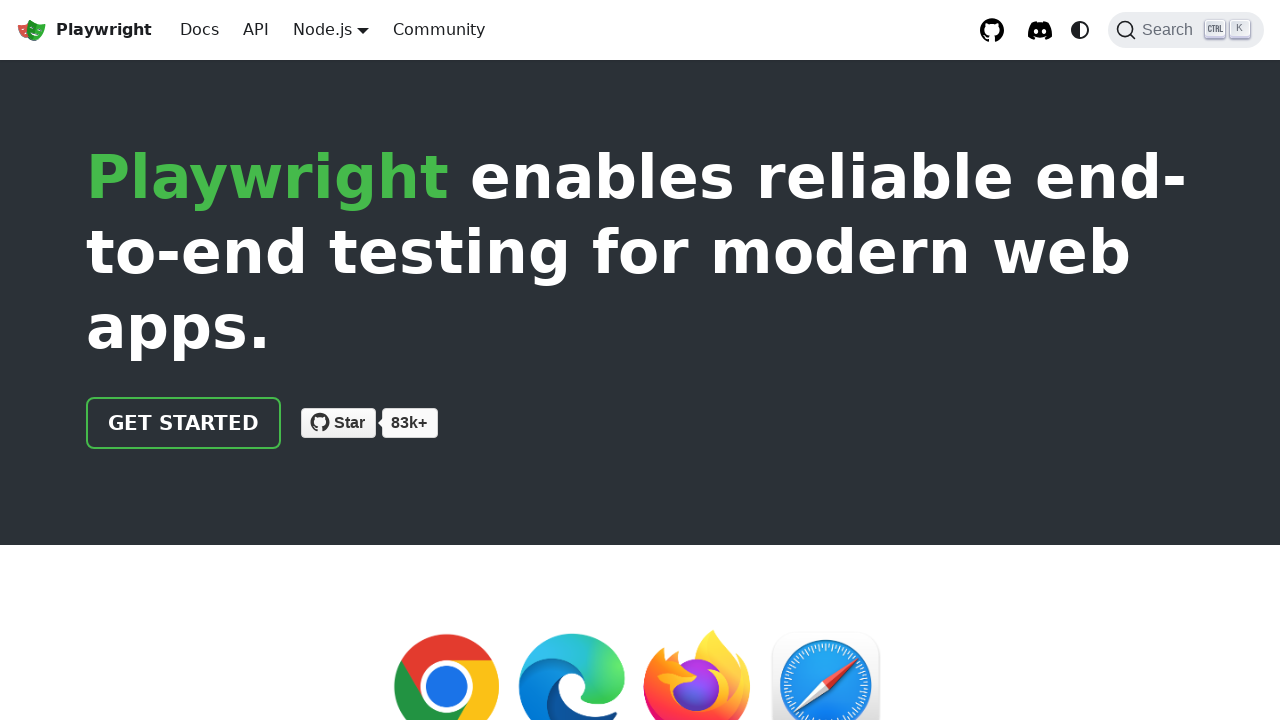

Navigated to Playwright website homepage
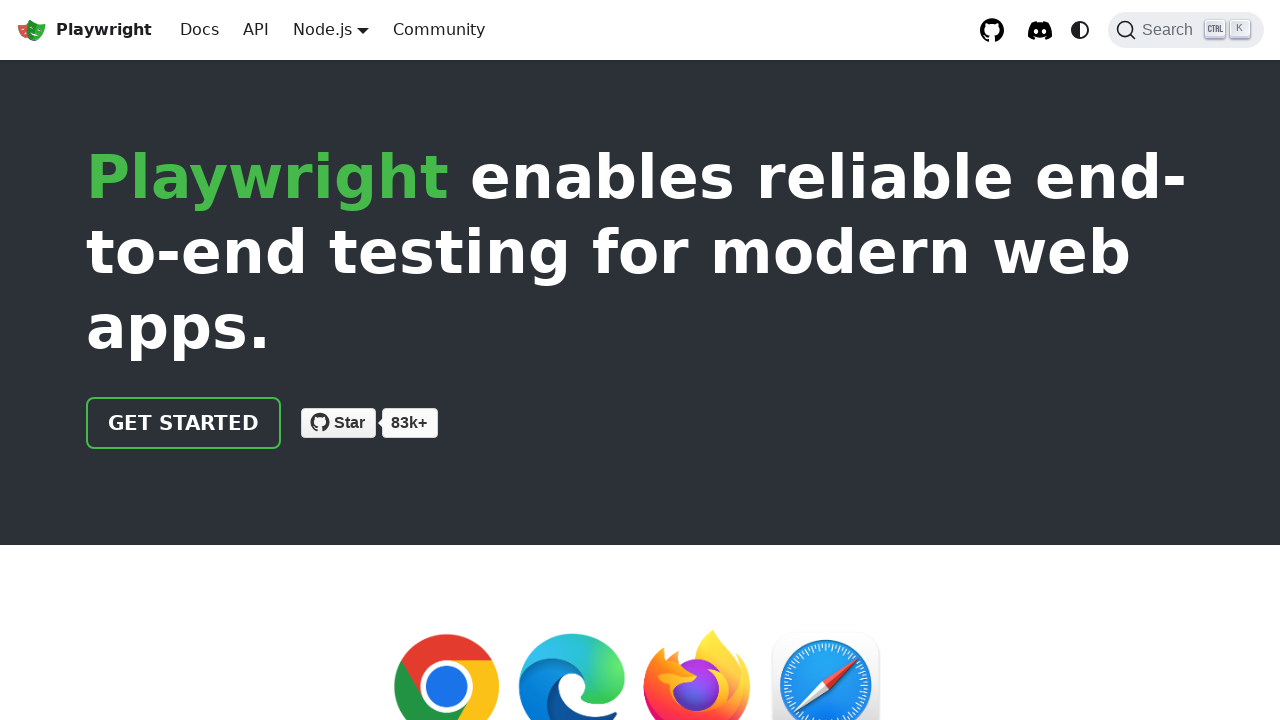

Clicked the API link at (256, 30) on text=API
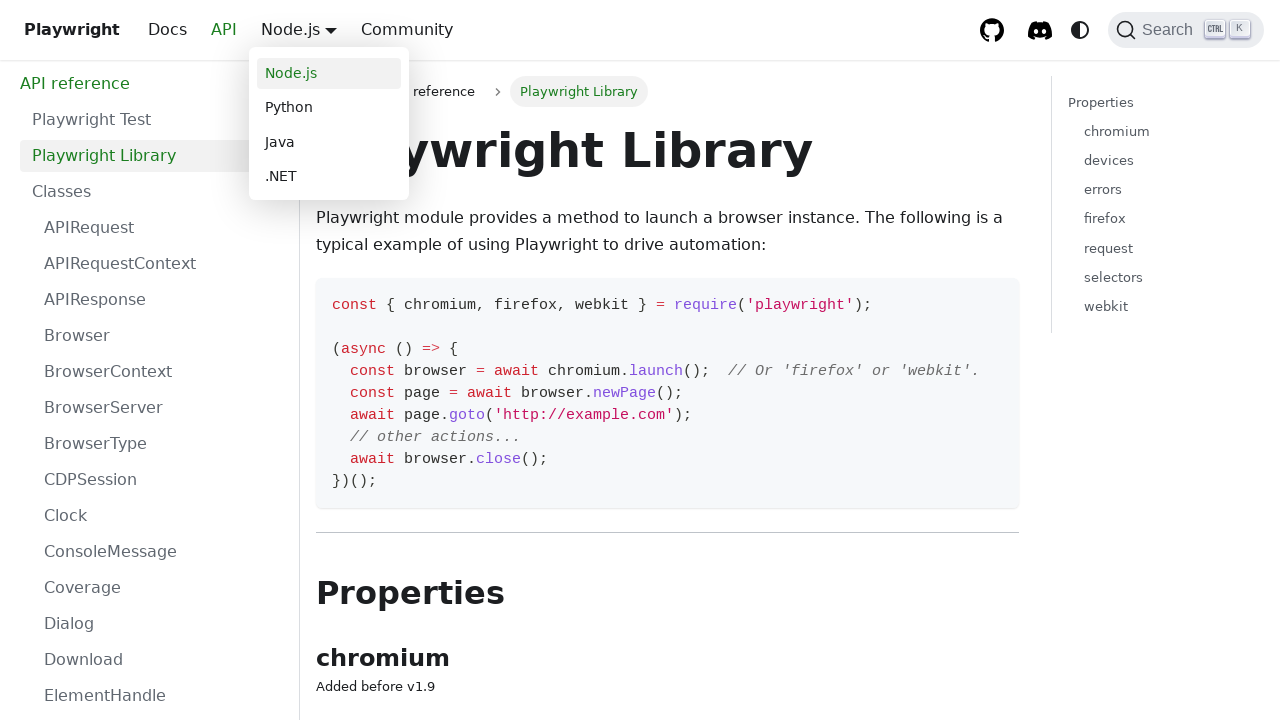

Successfully navigated to API documentation page
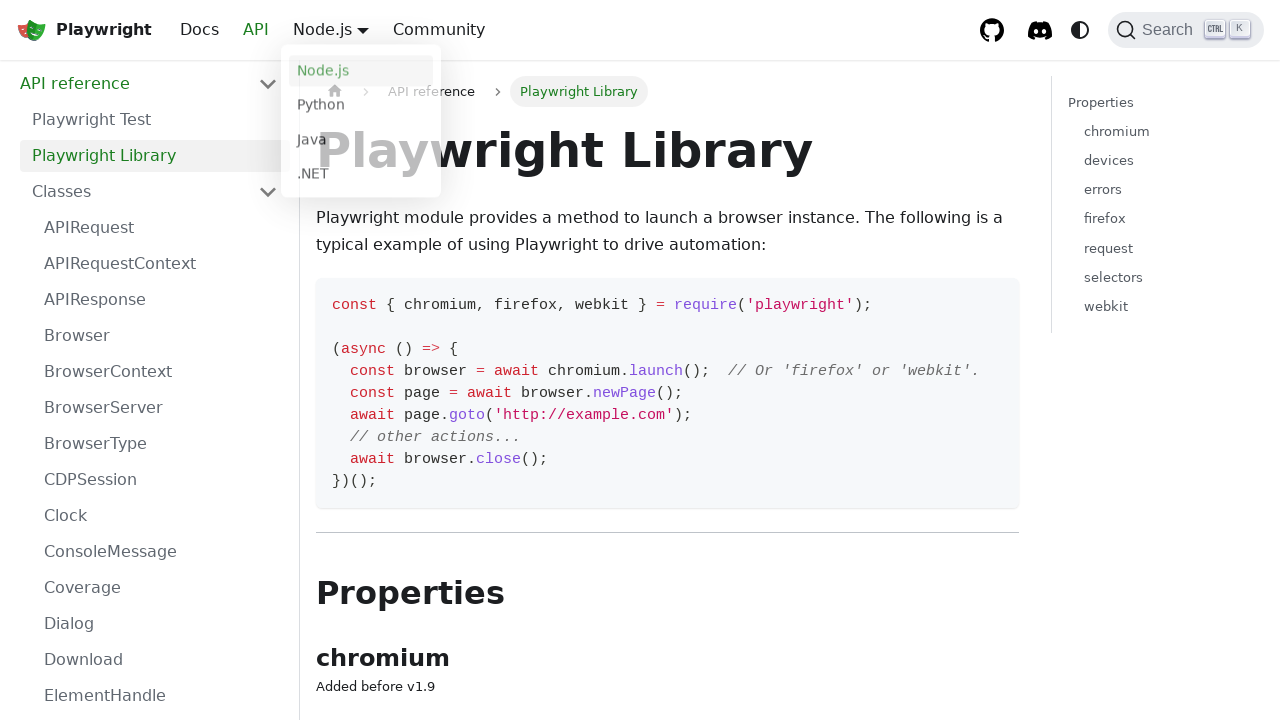

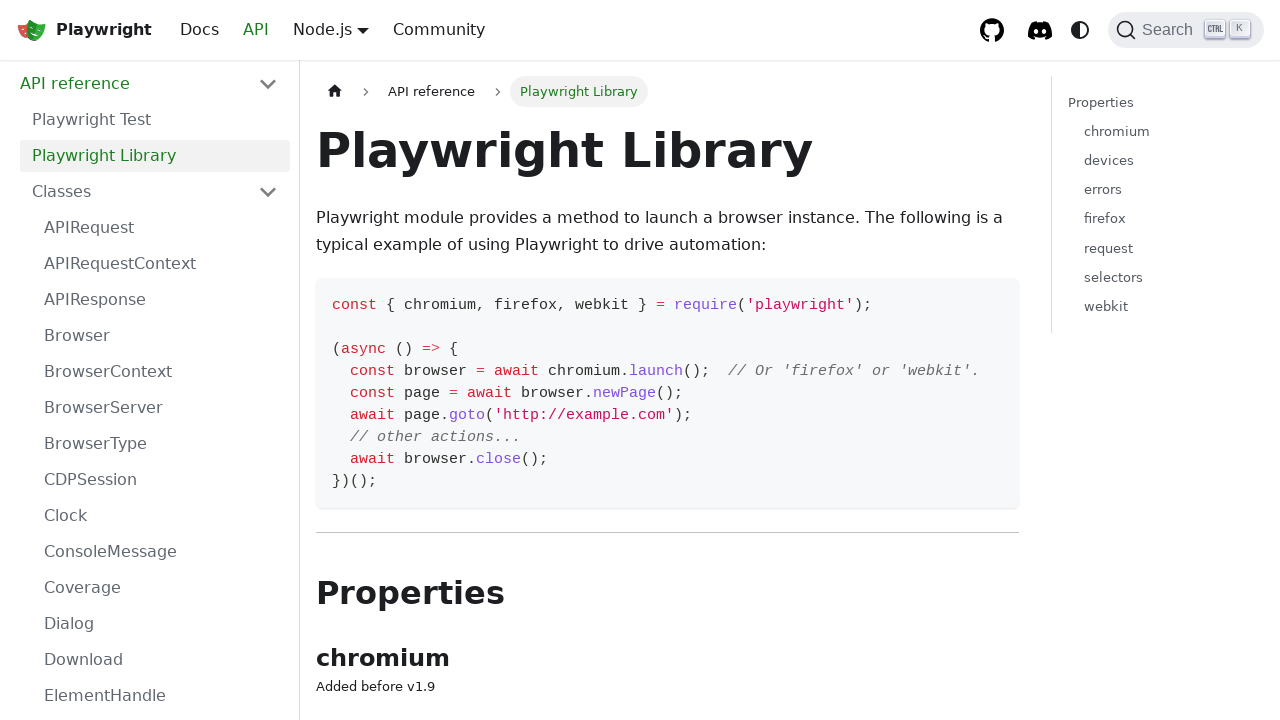